Tests jQuery UI slider functionality by dragging the slider handle horizontally to a new position

Starting URL: https://jqueryui.com/slider/

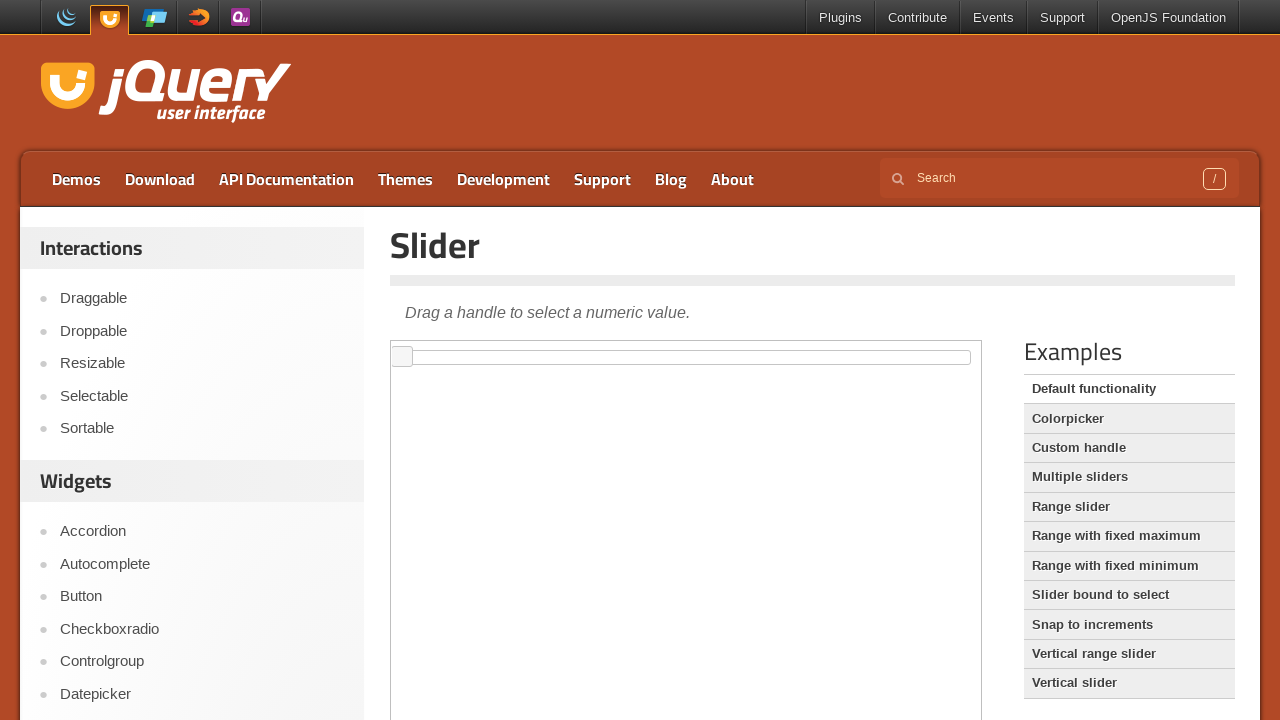

Located the iframe containing the jQuery UI slider
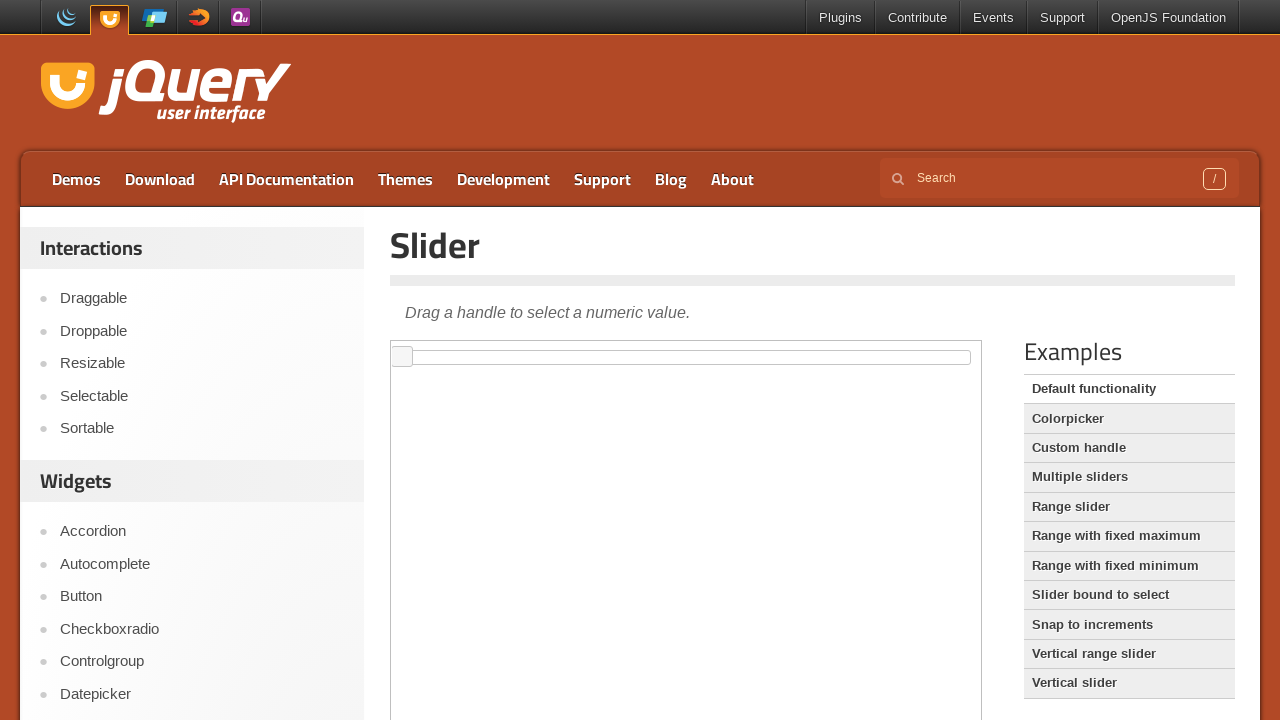

Located the slider handle element
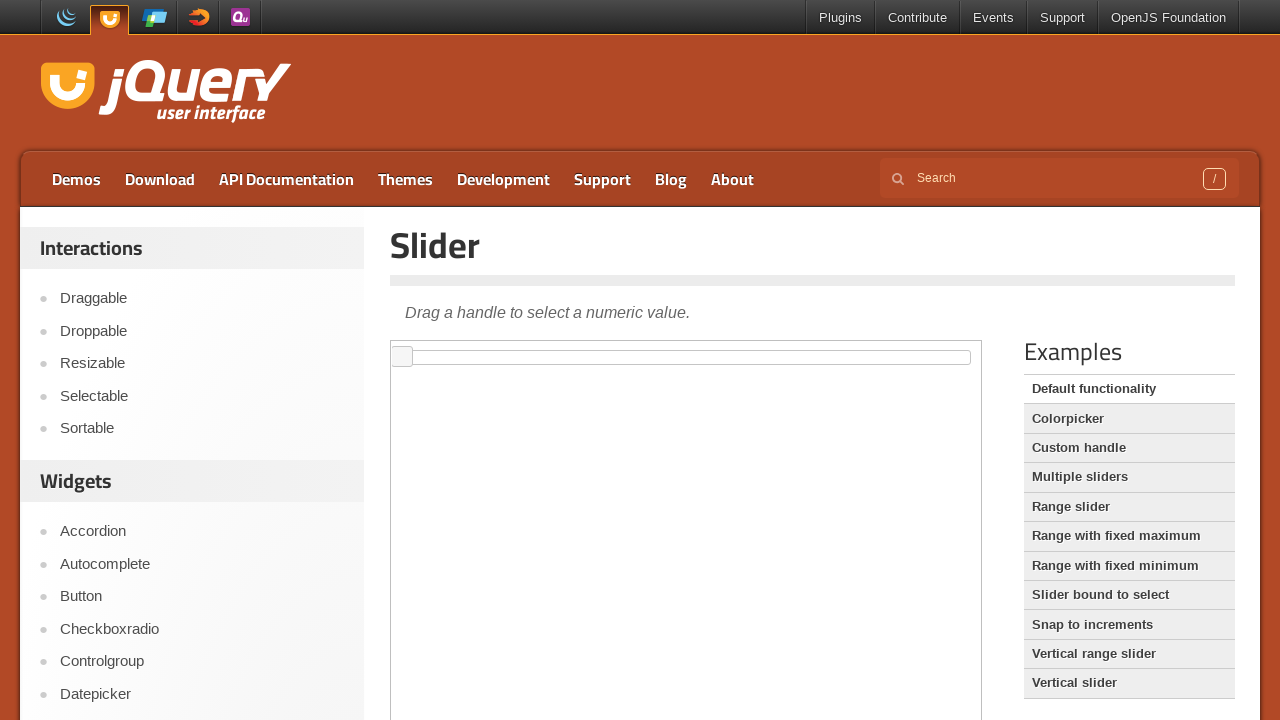

Retrieved the slider handle's bounding box coordinates
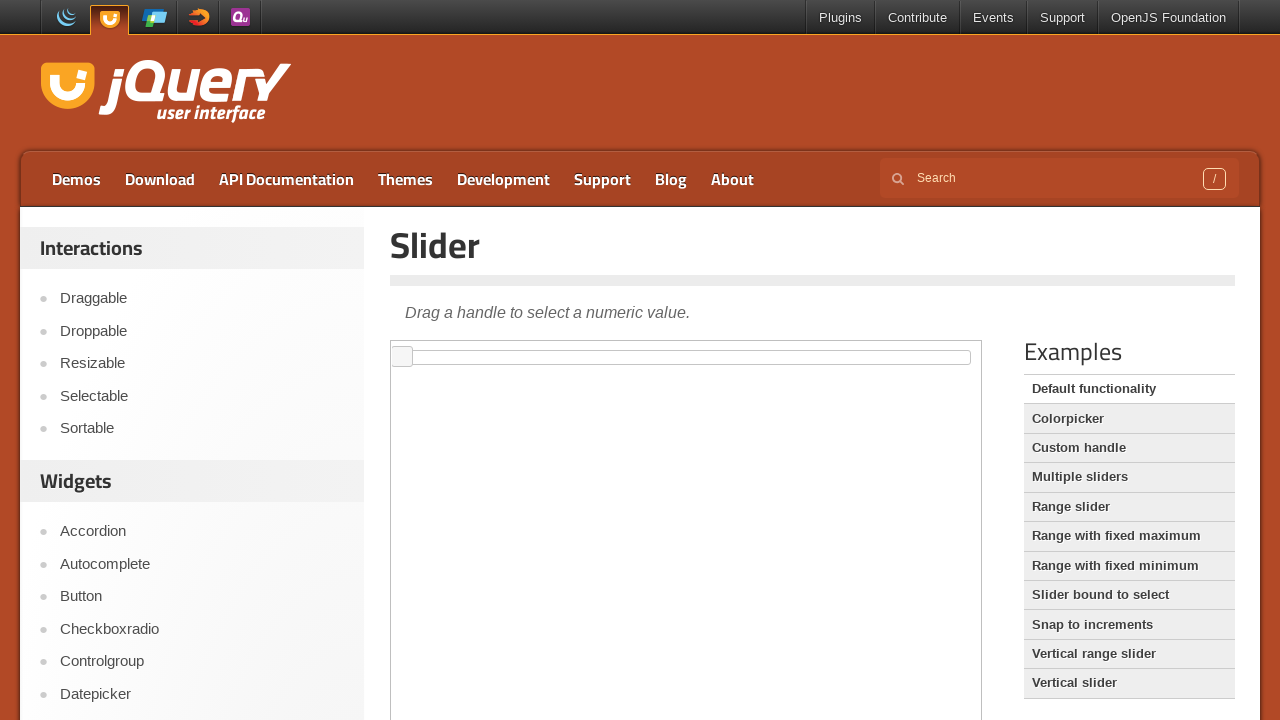

Moved mouse to center of slider handle at (402, 357)
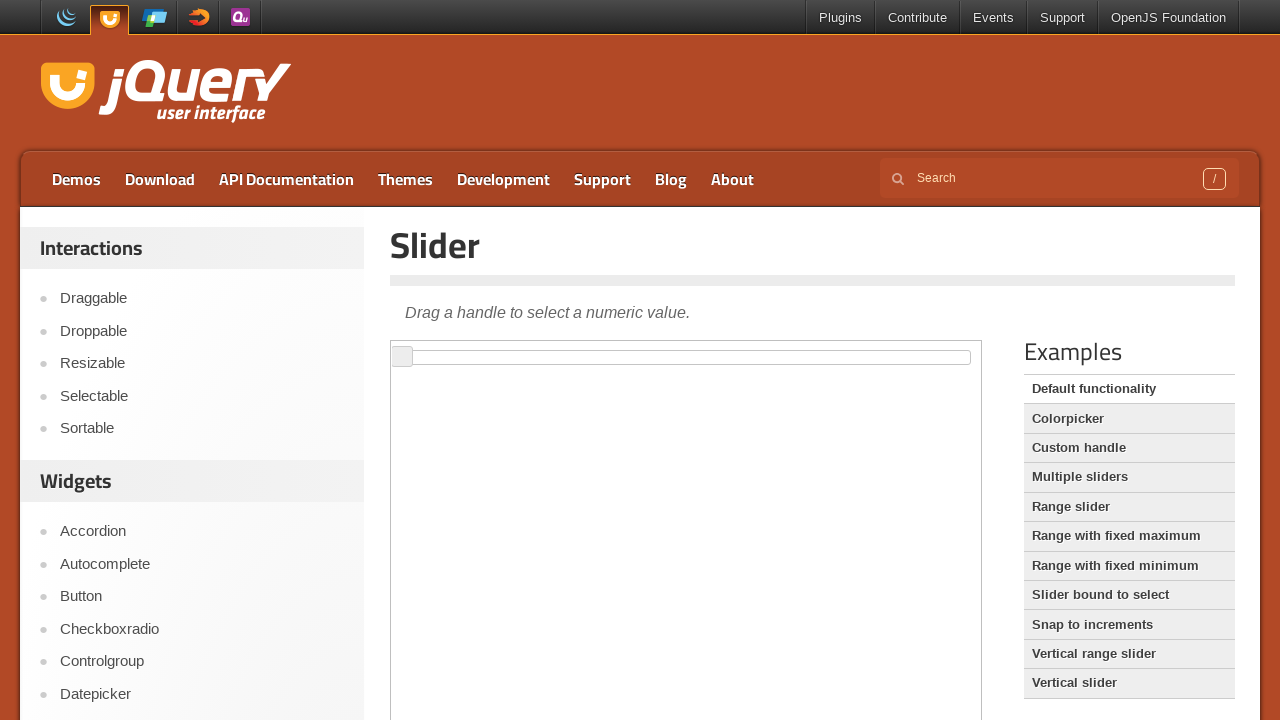

Pressed mouse button down on slider handle at (402, 357)
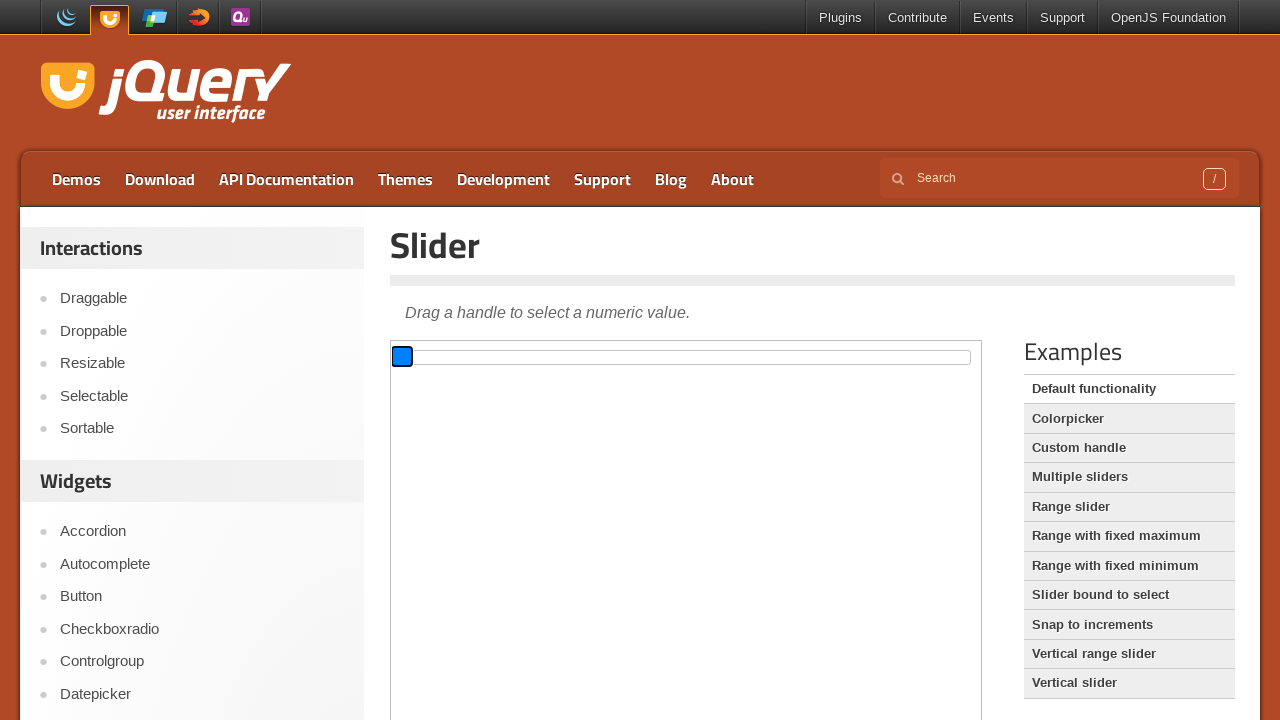

Dragged slider handle 142 pixels to the right at (544, 357)
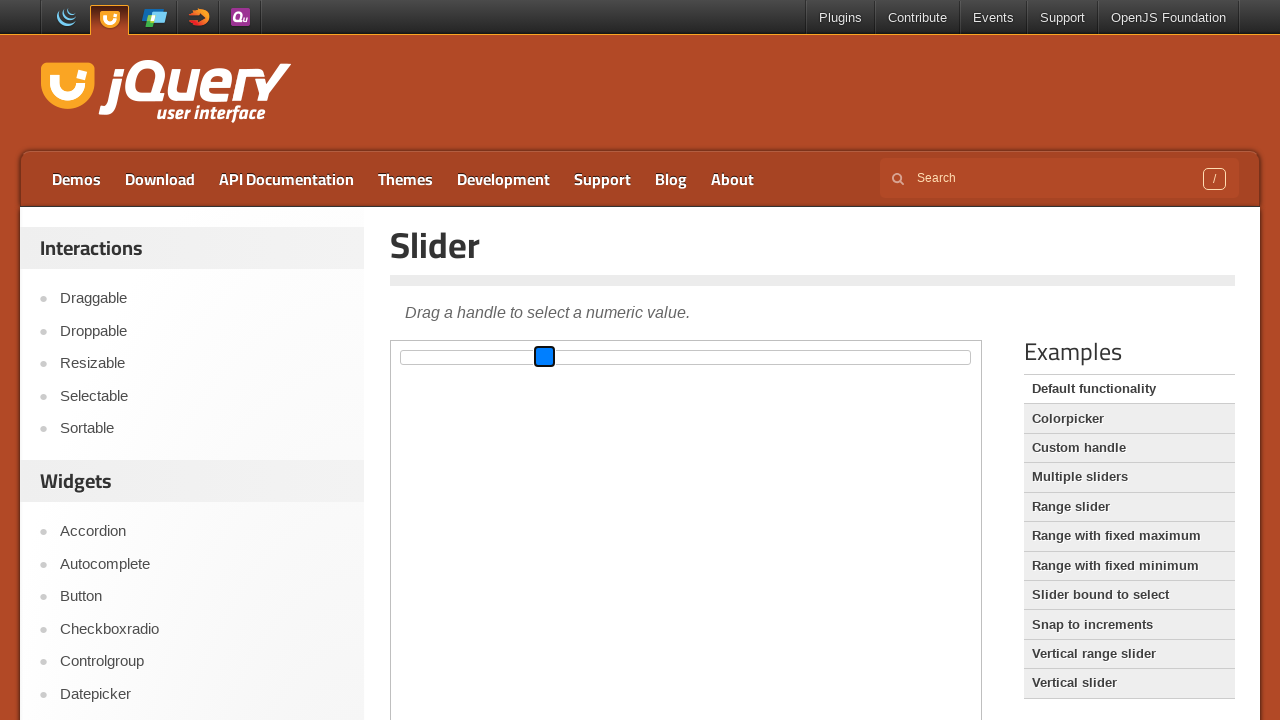

Released mouse button, slider handle drag operation completed at (544, 357)
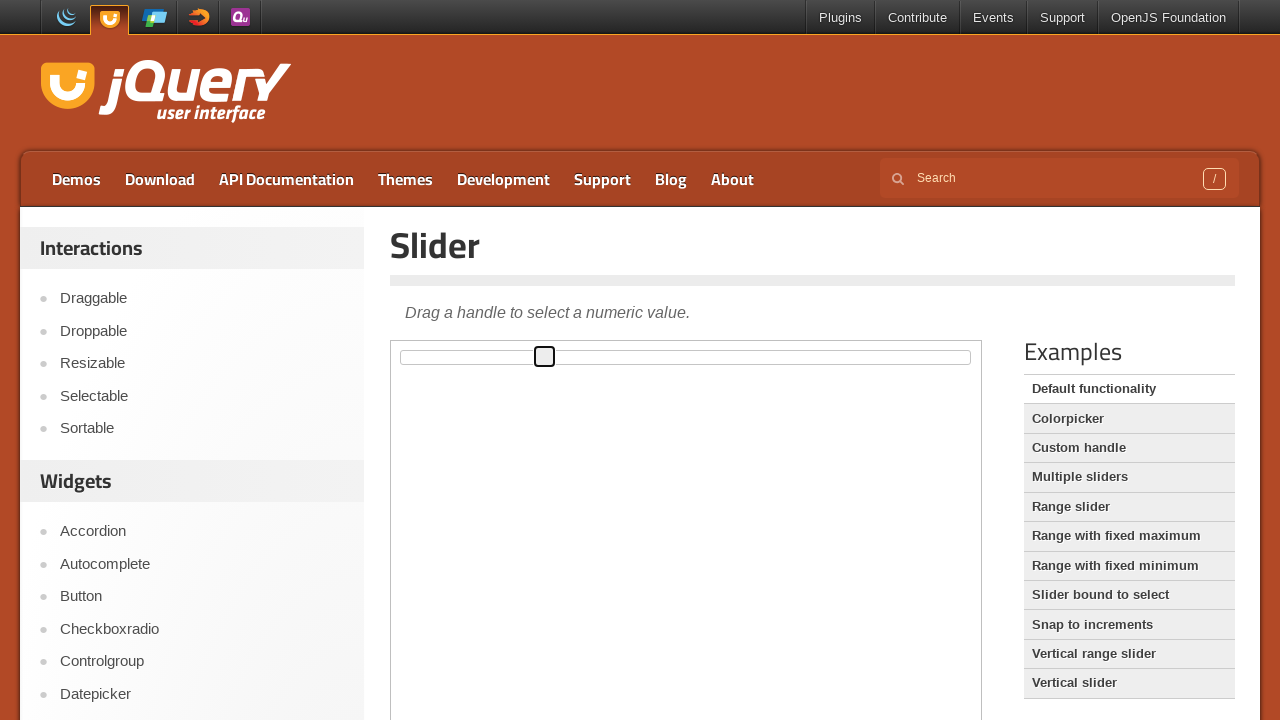

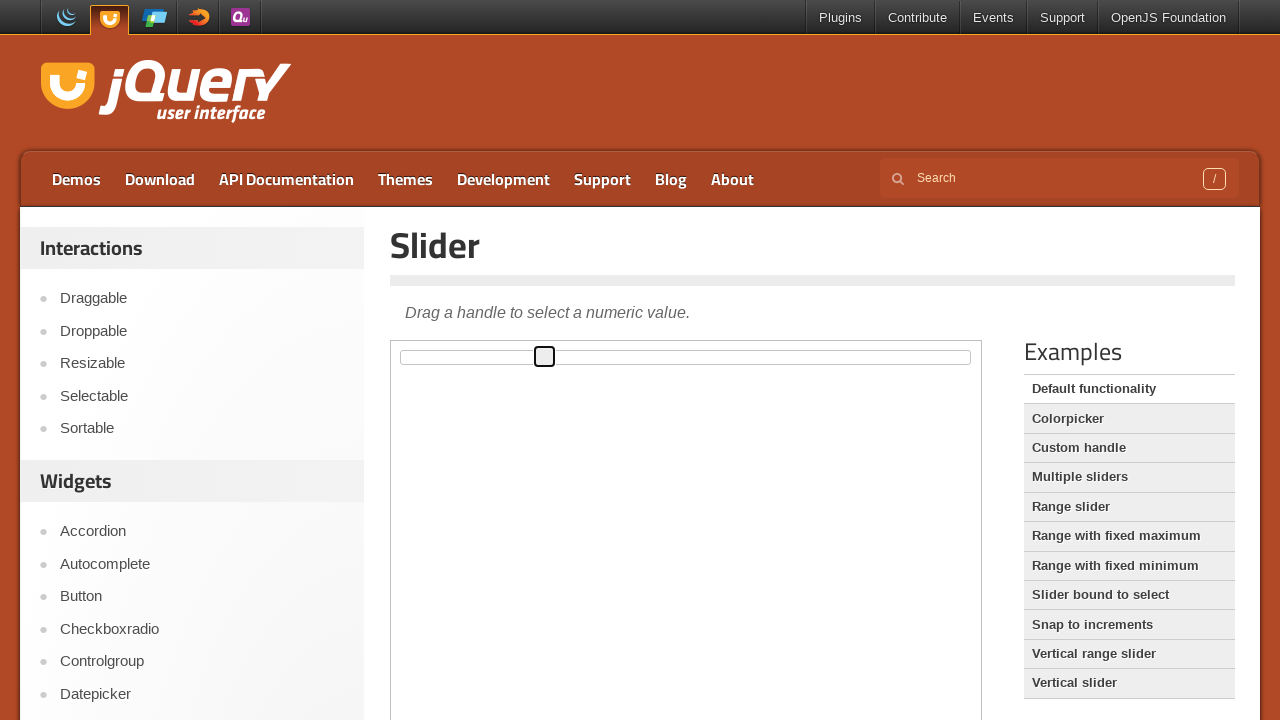